Navigates to an Angular demo app and clicks on the library button

Starting URL: https://rahulshettyacademy.com/angularAppdemo/

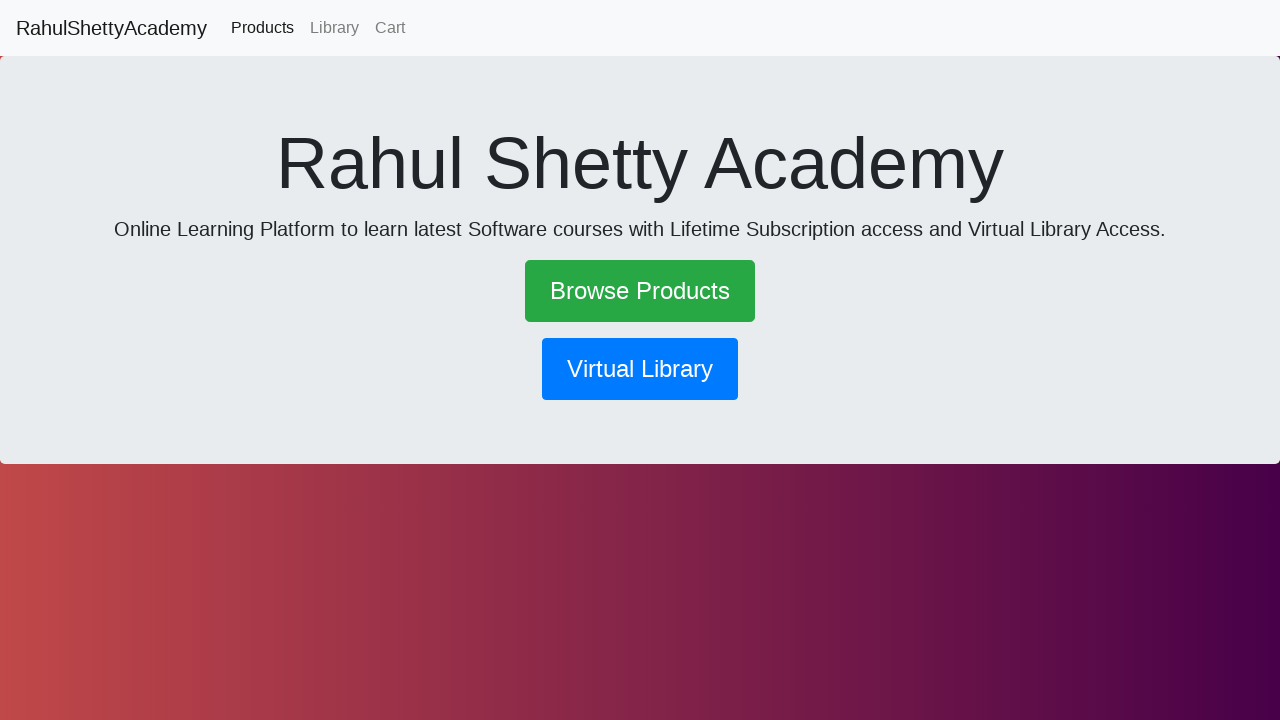

Navigated to Angular demo app at https://rahulshettyacademy.com/angularAppdemo/
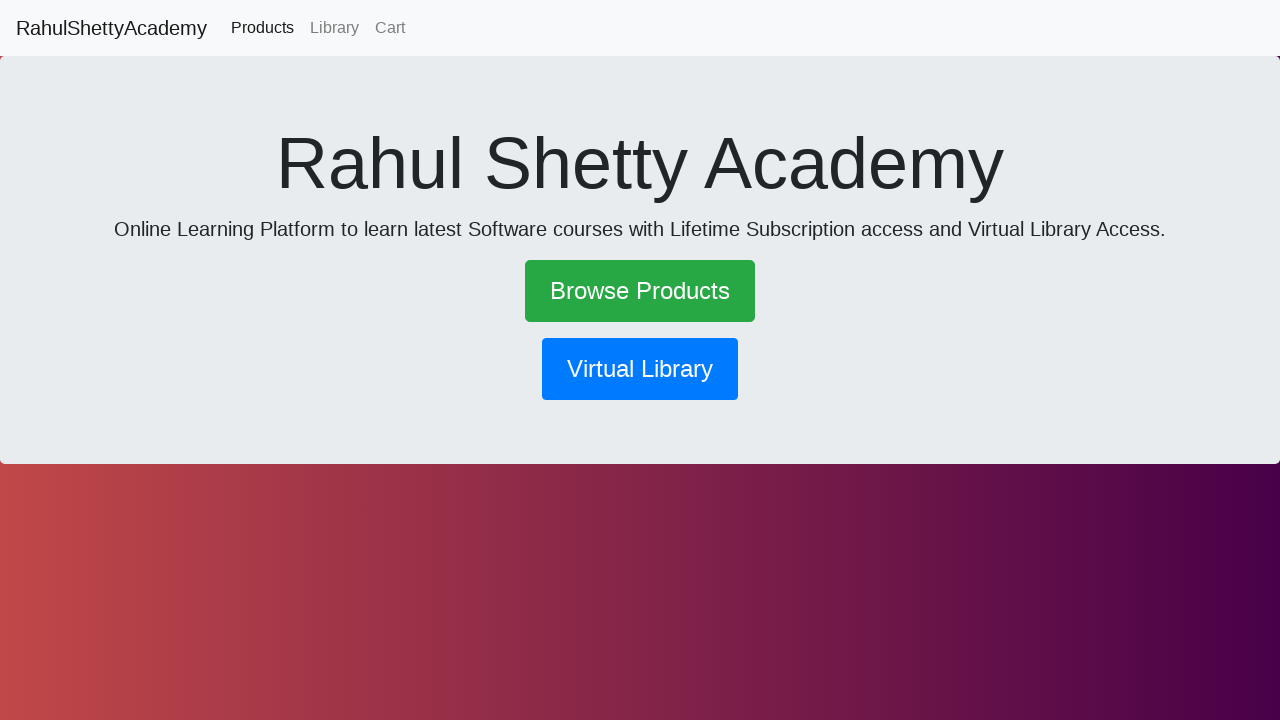

Clicked on the library button at (640, 369) on button[routerlink*='library']
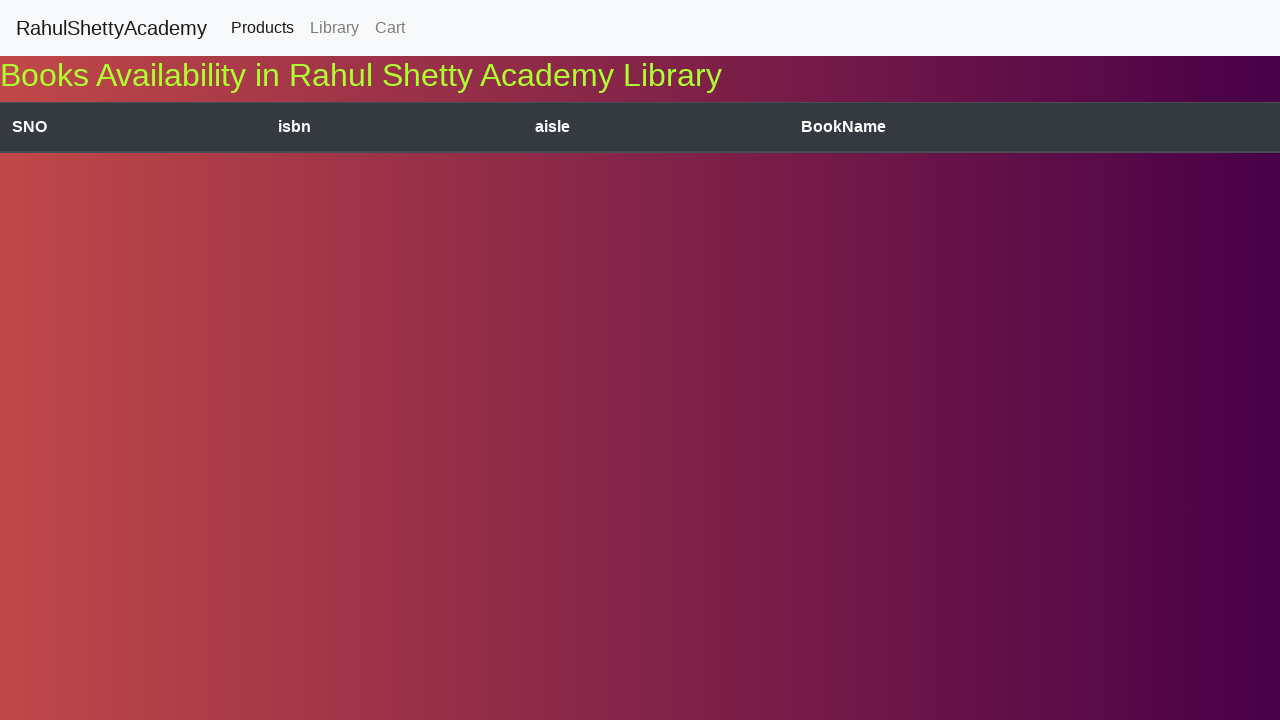

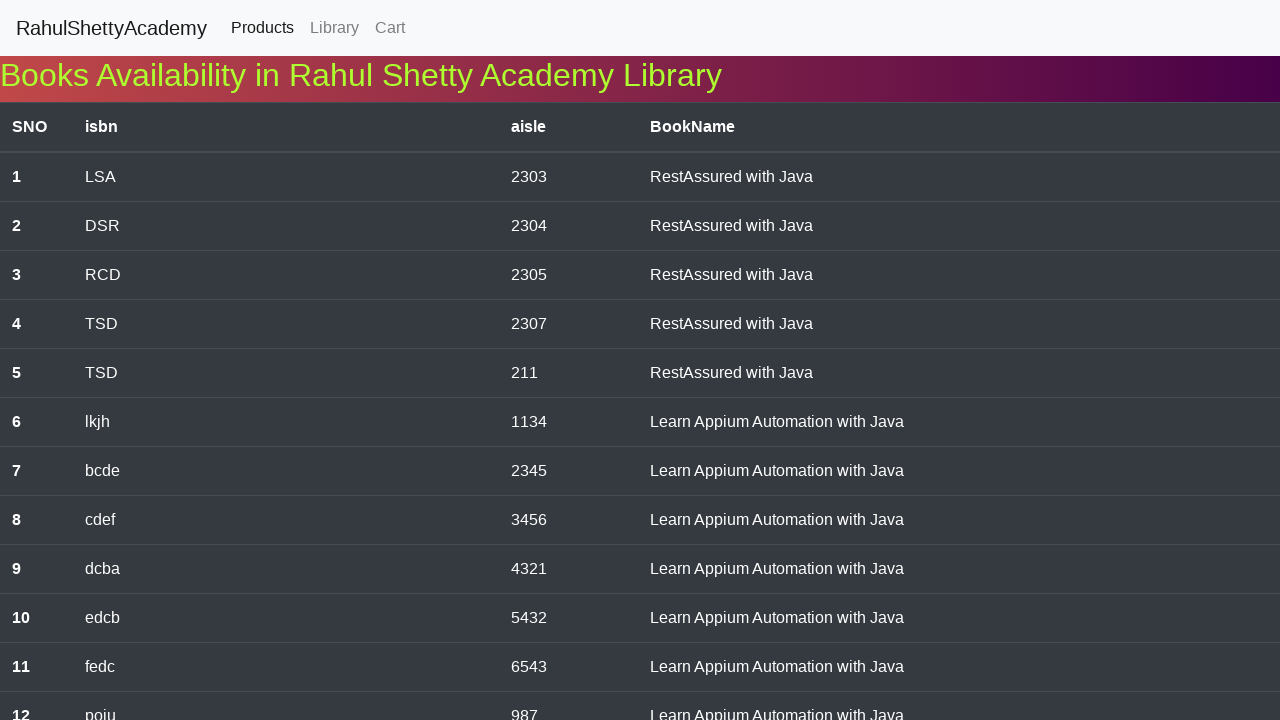